Tests the About dropdown menu on Selenium website by clicking the dropdown and selecting History option

Starting URL: https://www.selenium.dev/

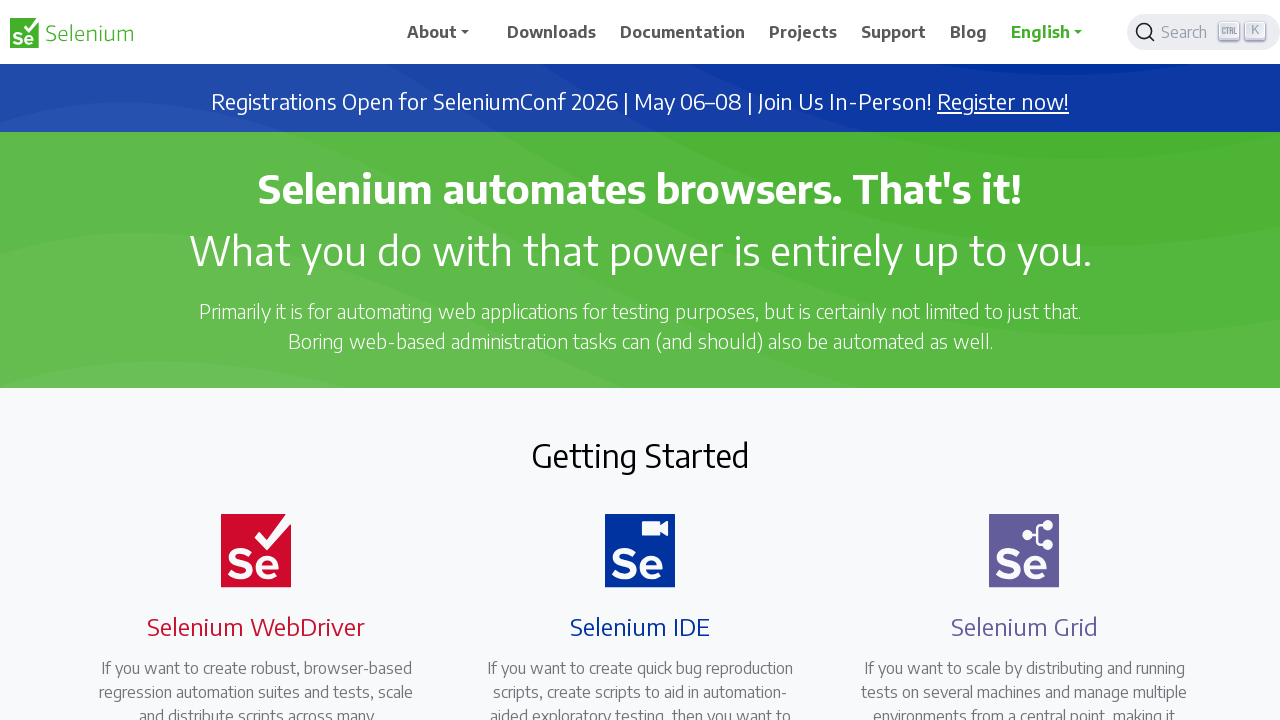

Clicked on About dropdown menu at (445, 32) on a#navbarDropdown
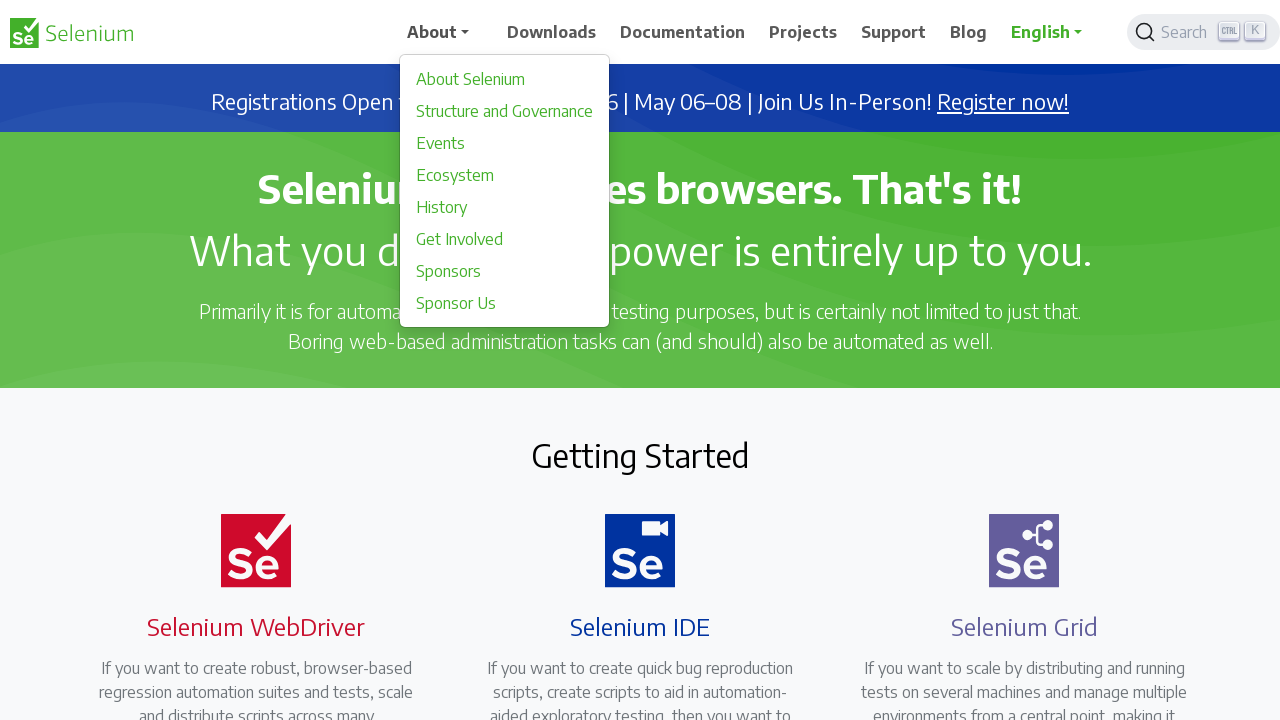

Selected History option from About dropdown at (505, 207) on div.dropdown-menu a:text('History')
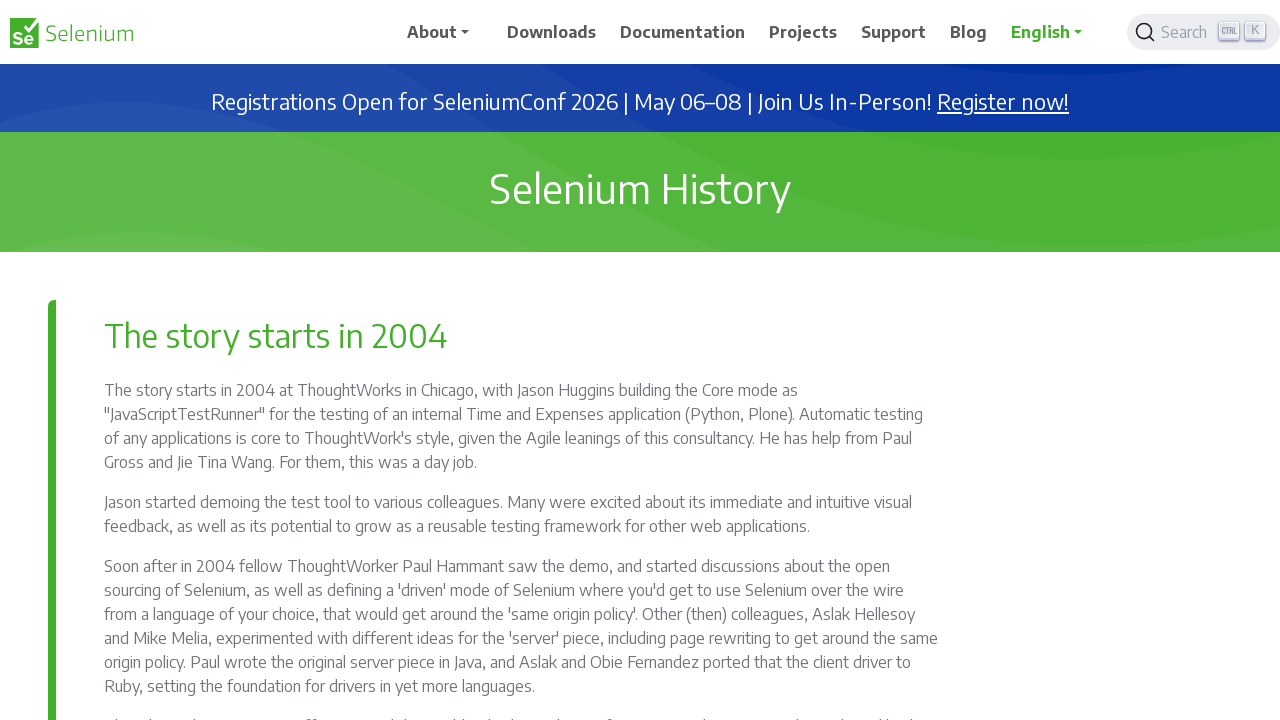

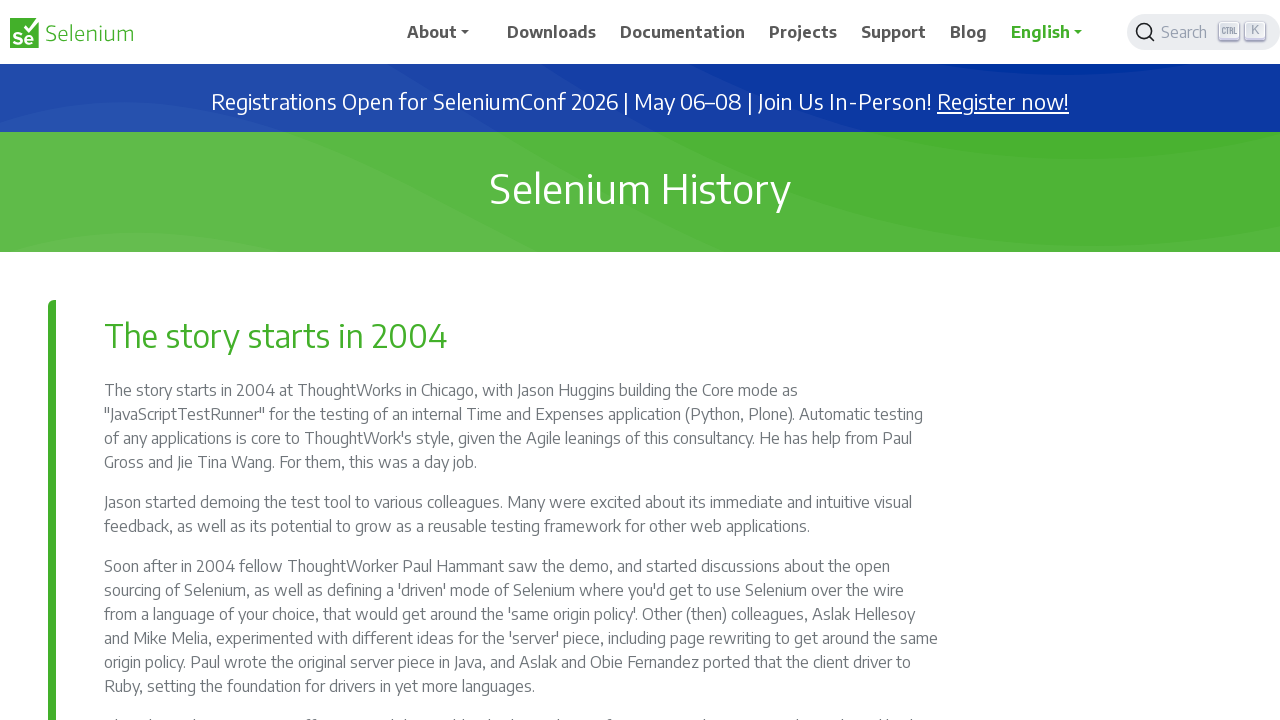